Navigates to Semantic UI dropdown examples page and extracts text content from dropdown elements using different methods

Starting URL: https://semantic-ui.com/modules/dropdown.html

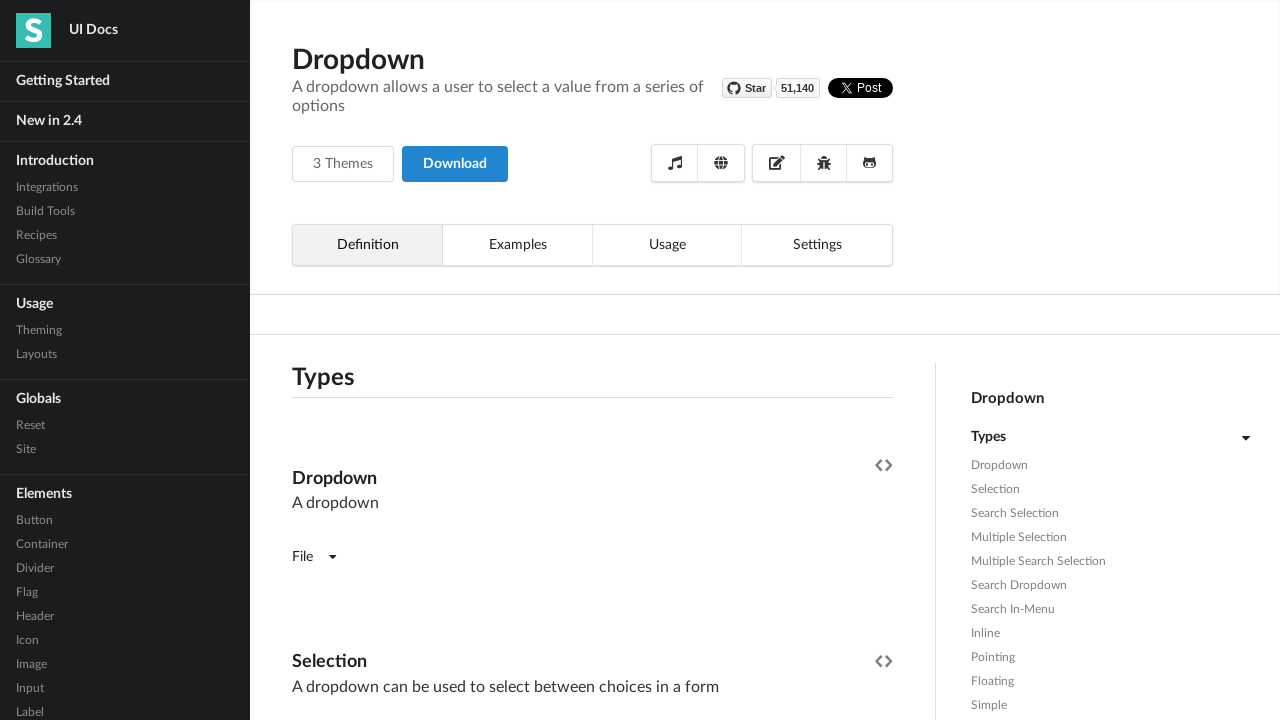

Navigated to Semantic UI dropdown examples page
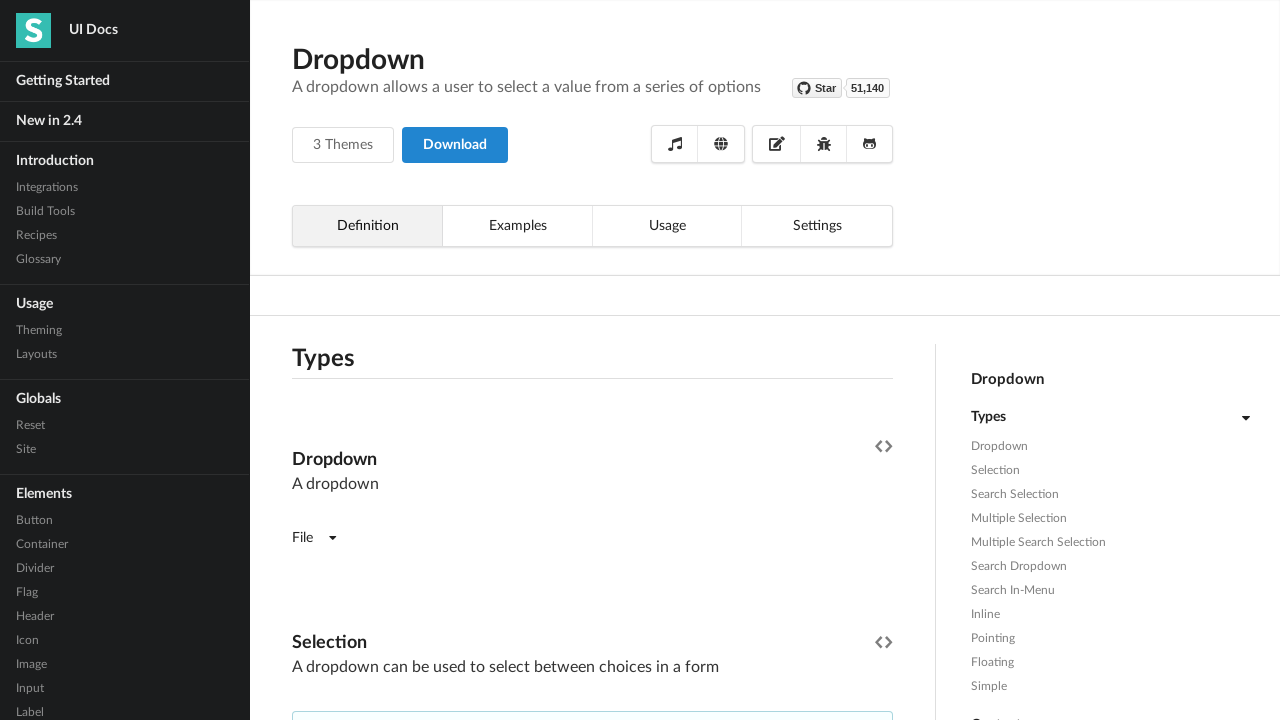

Located gender dropdown element using XPath
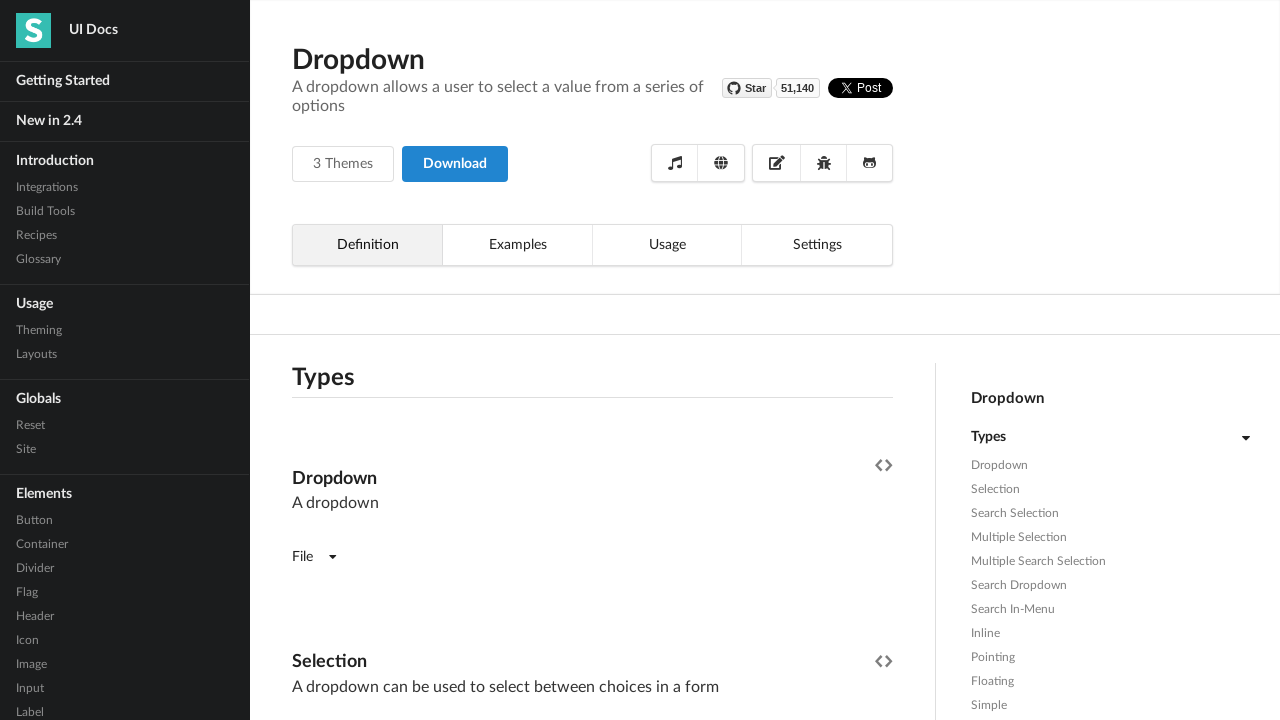

Located state dropdown element using XPath
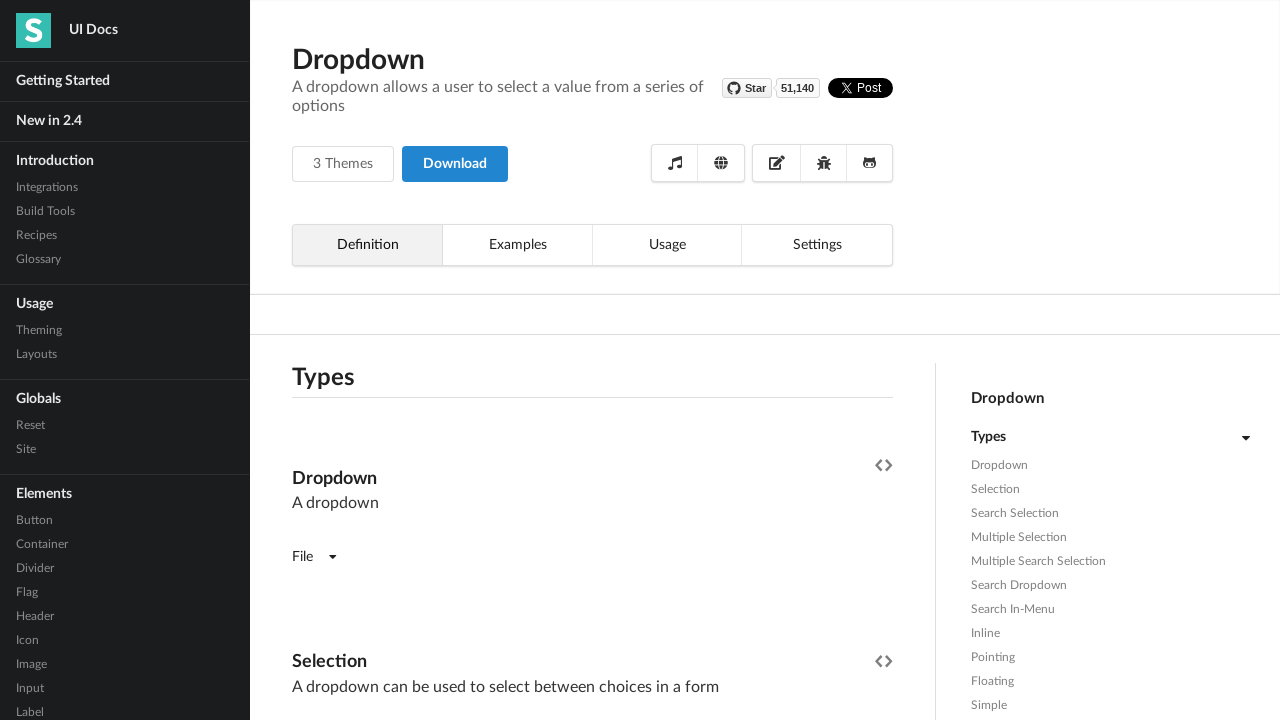

Extracted state text content using JavaScript evaluation
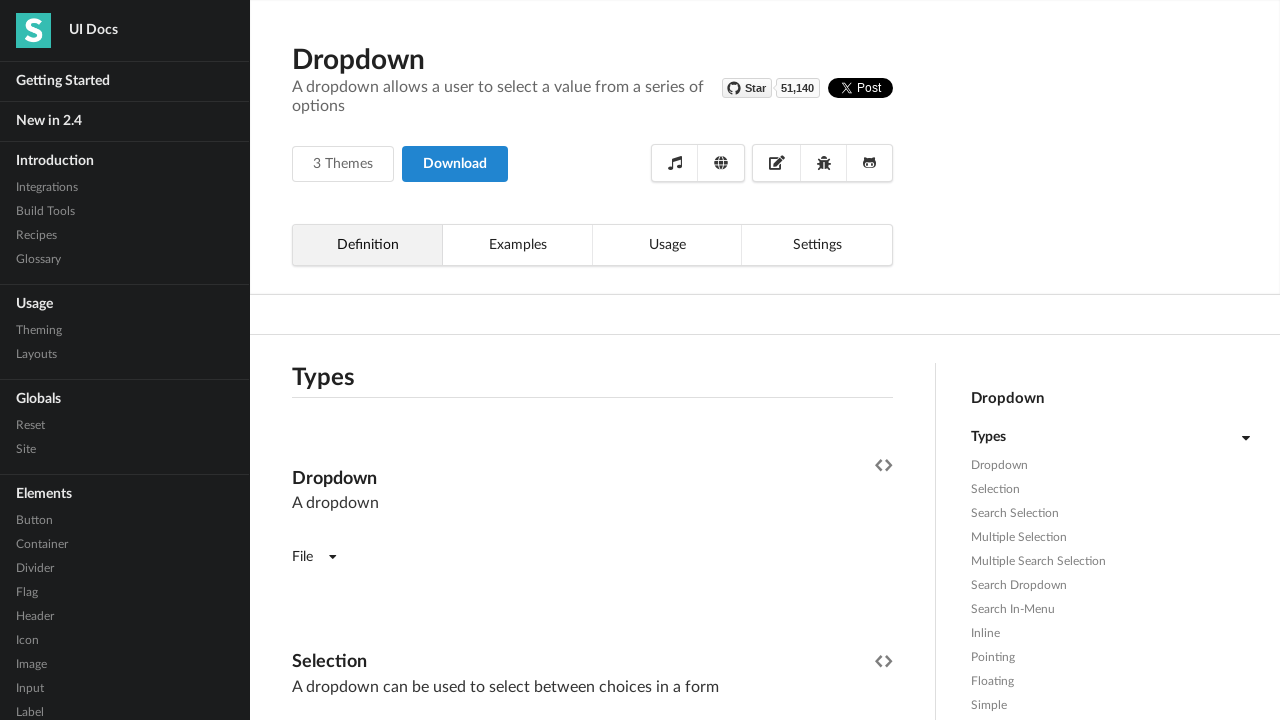

Extracted gender visible text using inner_text()
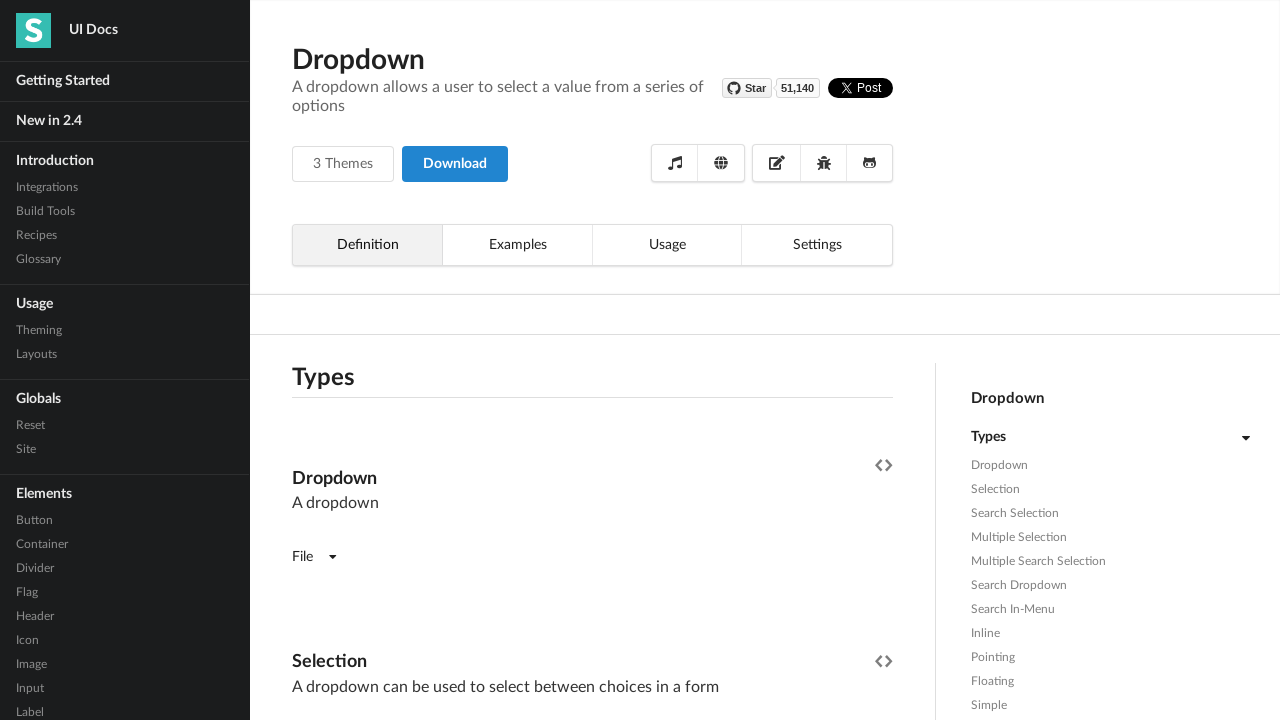

Extracted gender text content using JavaScript evaluation
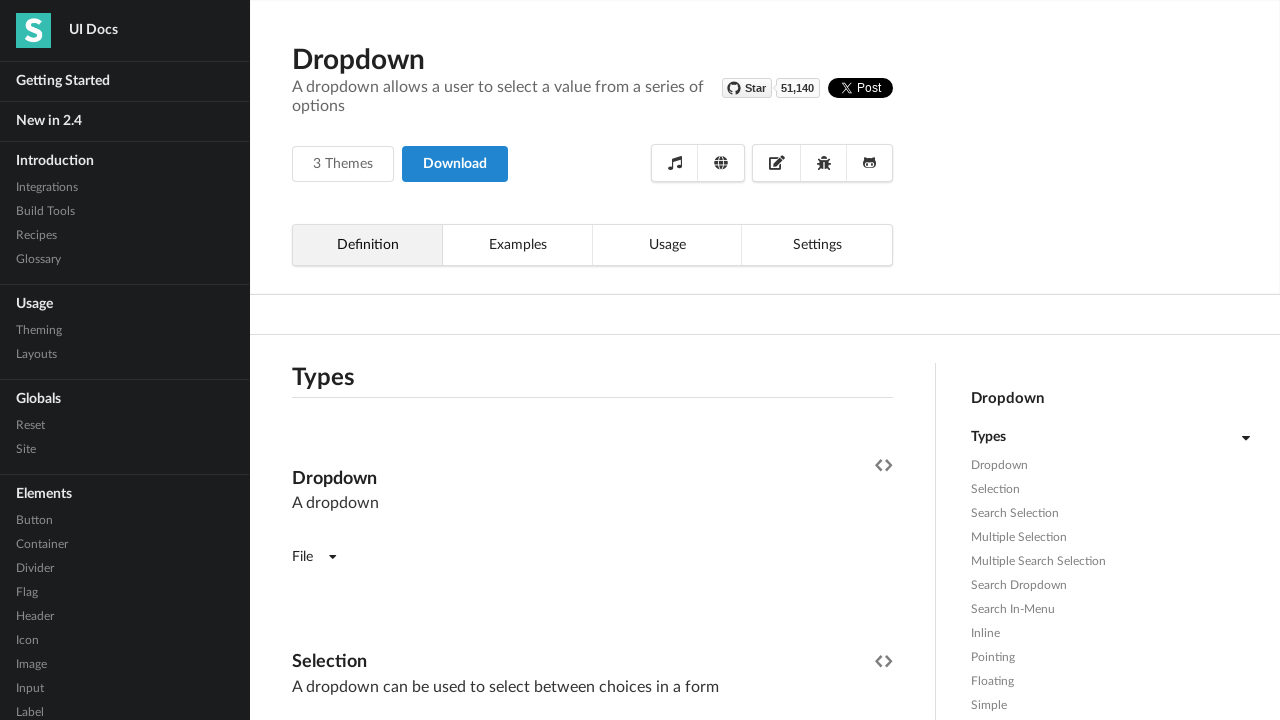

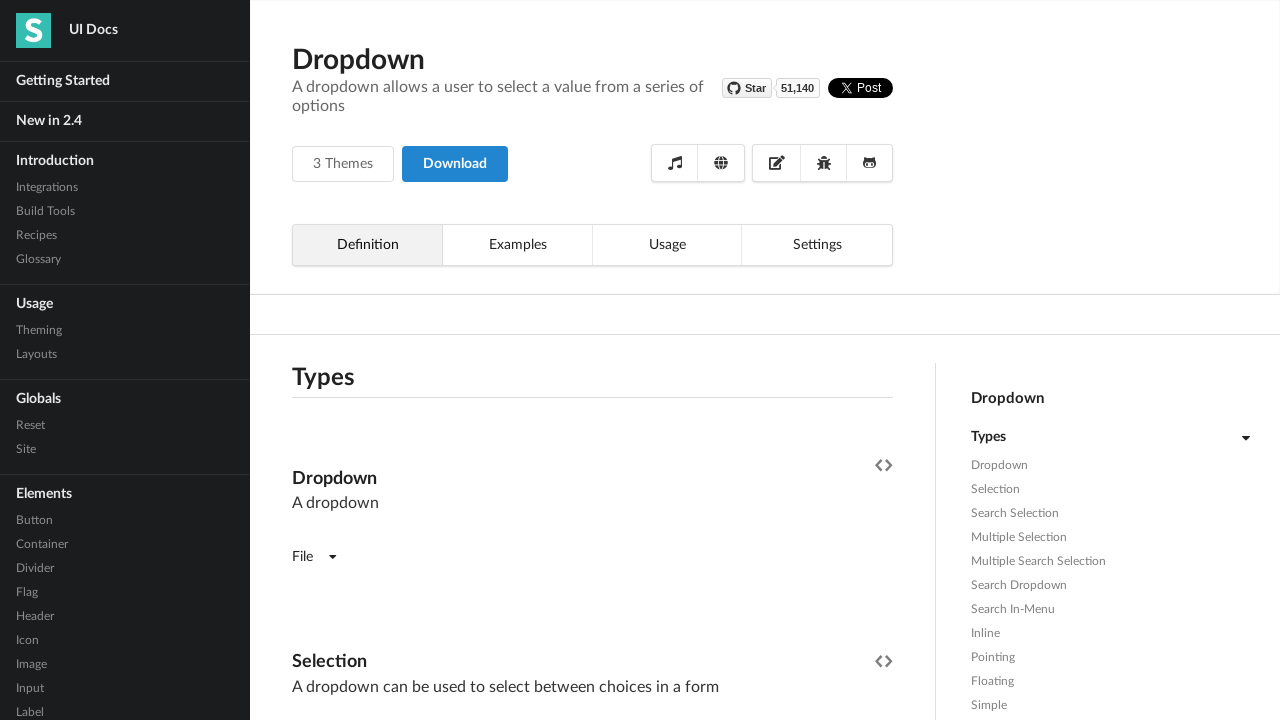